Tests dropdown menu interaction by clicking on the dropdown button and selecting the autocomplete option

Starting URL: https://formy-project.herokuapp.com/dropdown

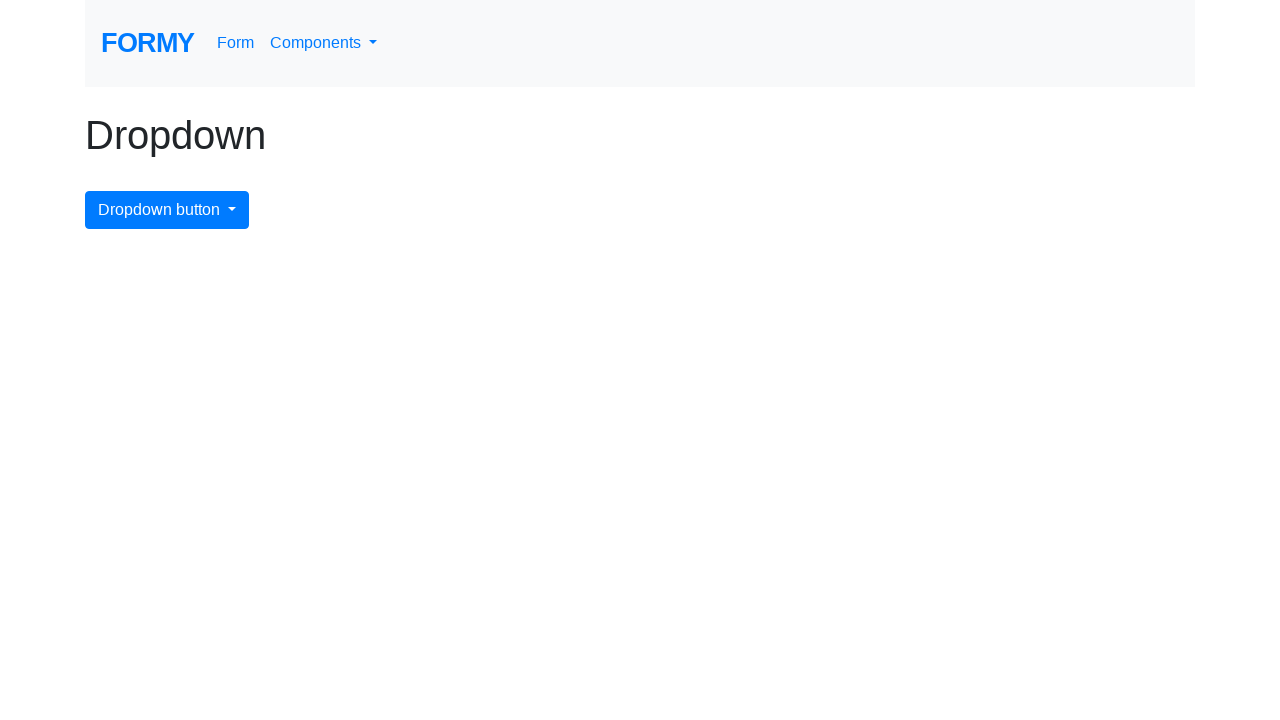

Clicked dropdown menu button to open it at (167, 210) on #dropdownMenuButton
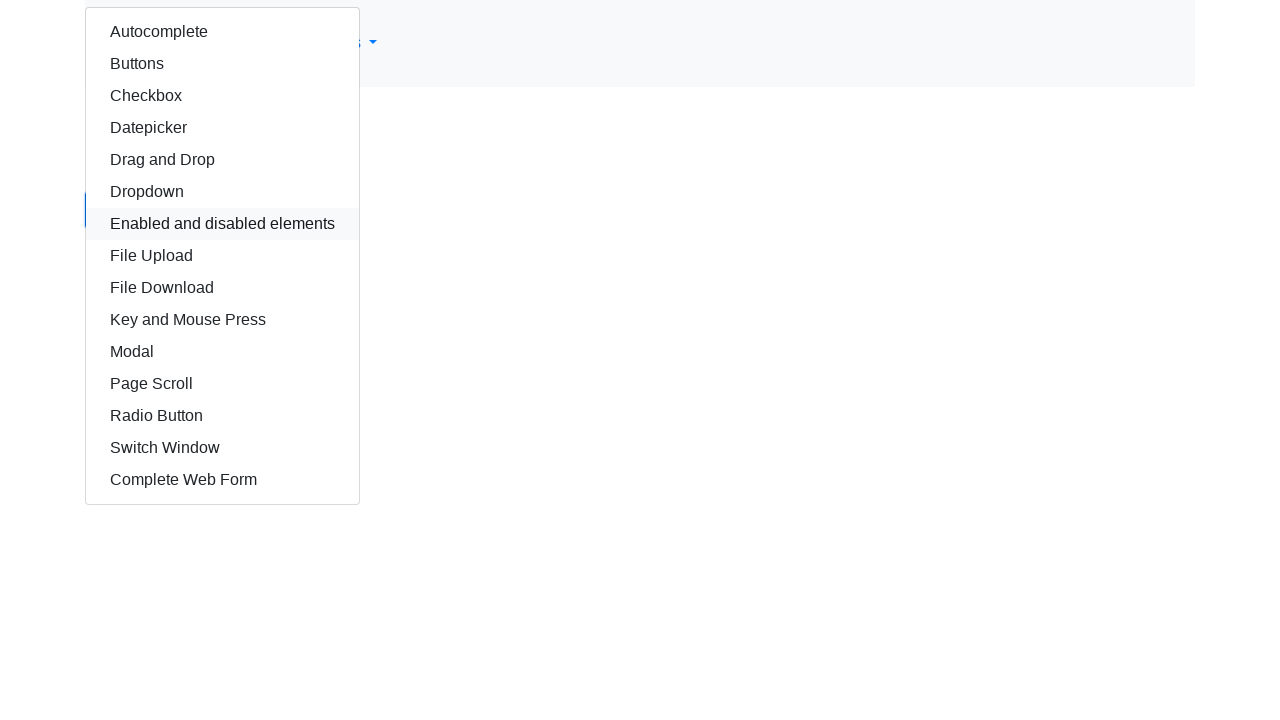

Clicked autocomplete option in dropdown menu at (222, 32) on #autocomplete
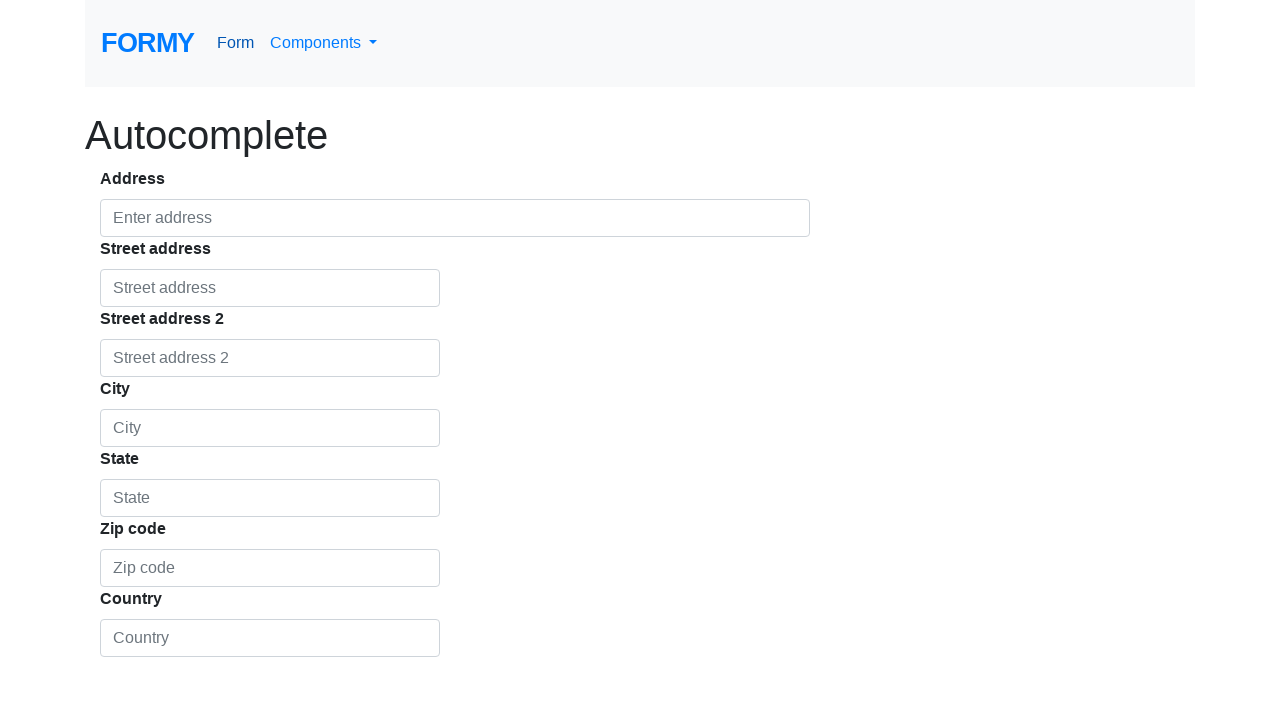

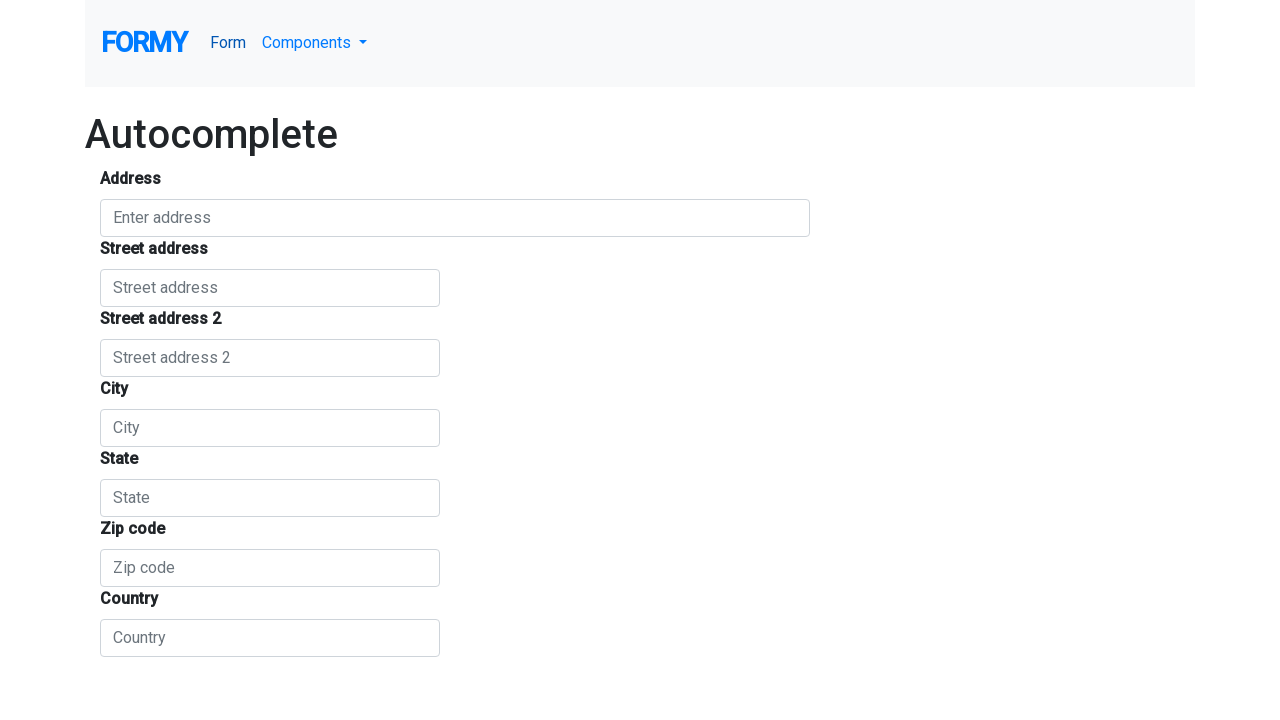